Tests the Links page on DemoQA by clicking various API call links and verifying the HTTP status code responses are displayed.

Starting URL: https://demoqa.com

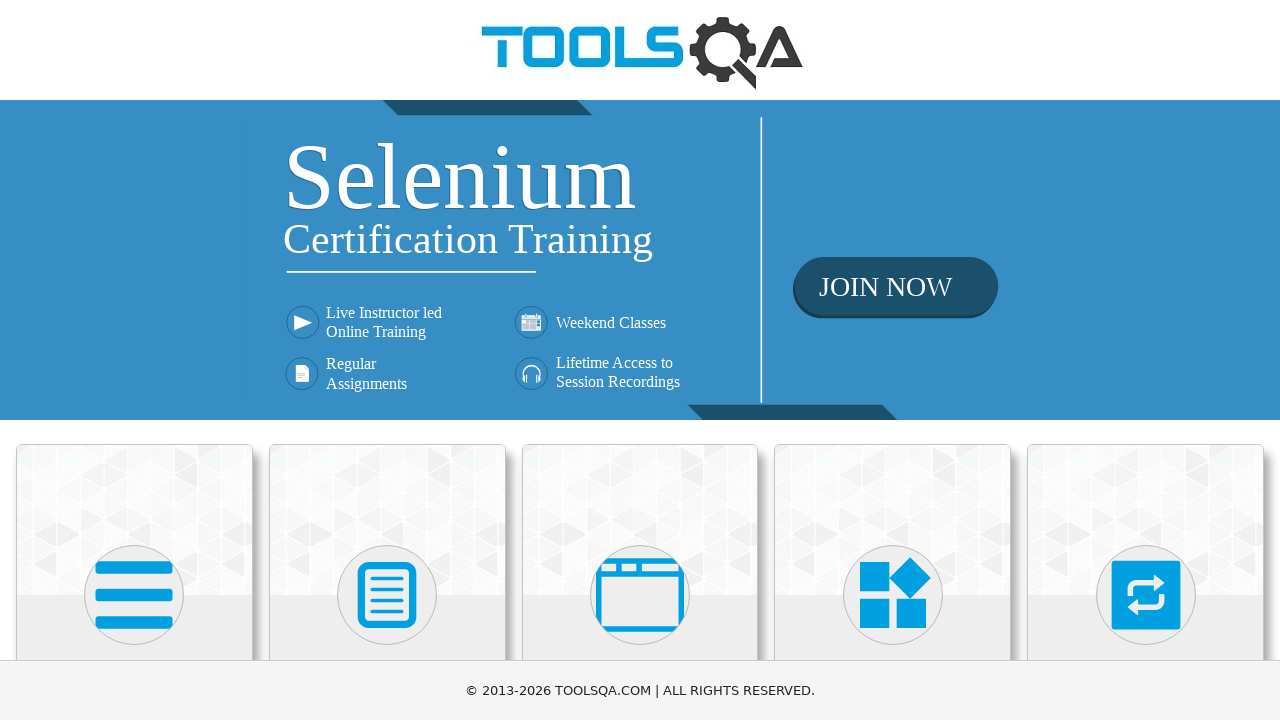

Clicked on Elements card at (134, 360) on text=Elements
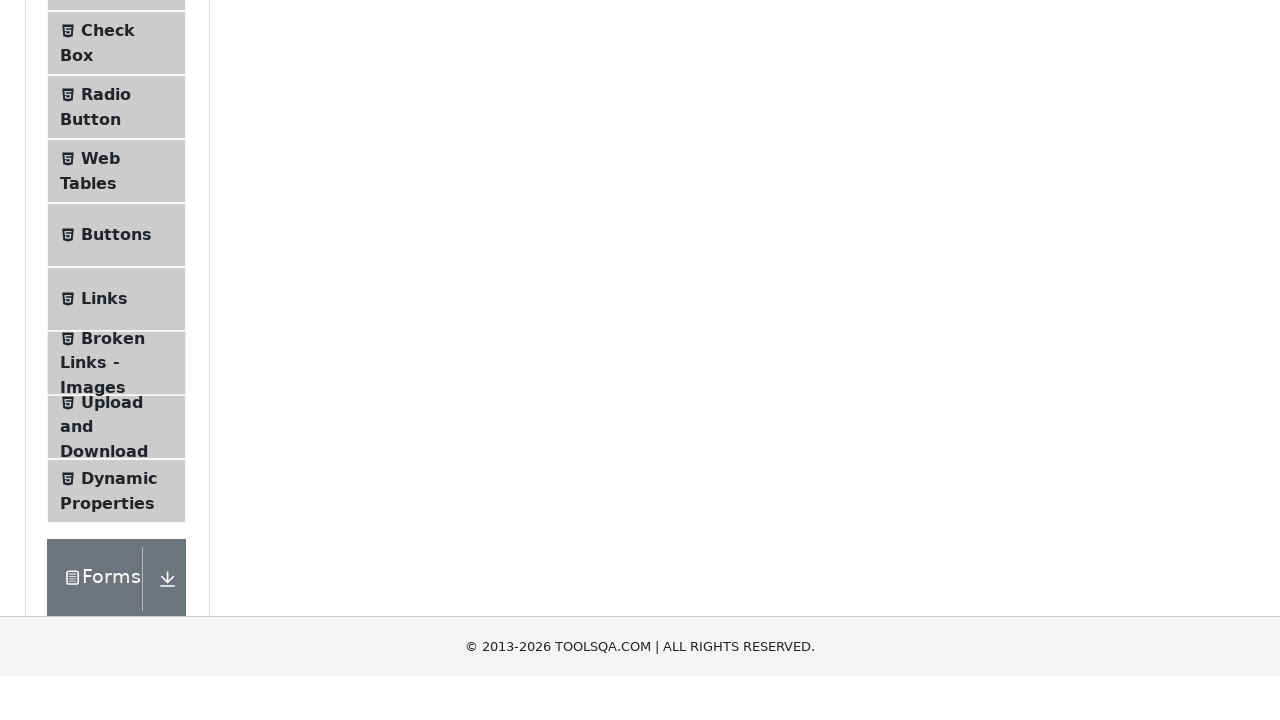

Scrolled Links menu item into view
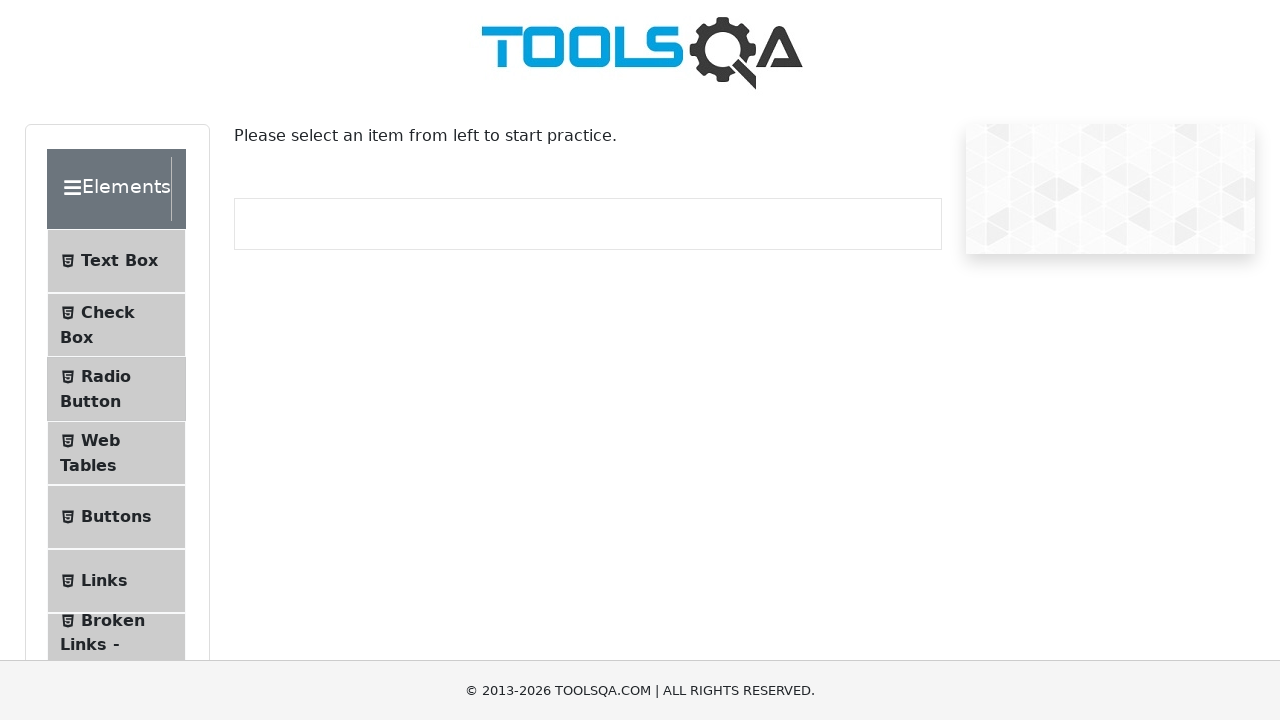

Clicked on Links menu item at (104, 581) on span:has-text('Links')
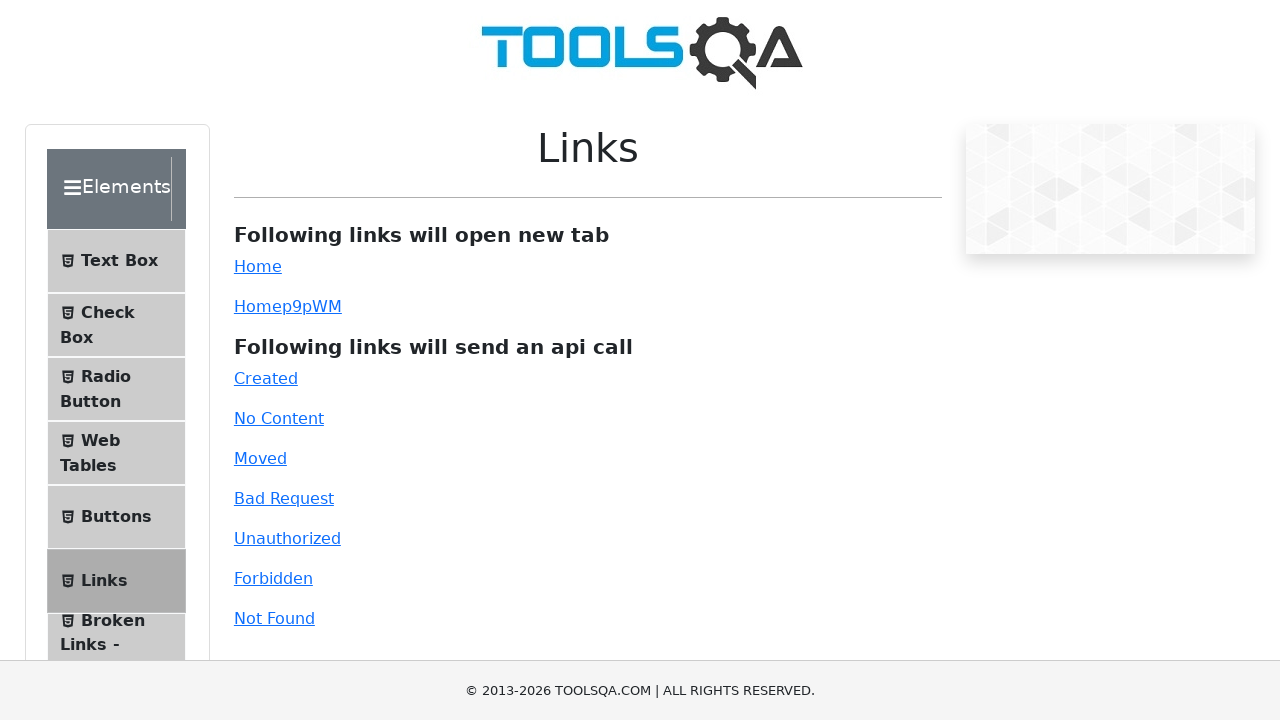

Clicked Created link at (266, 378) on #created
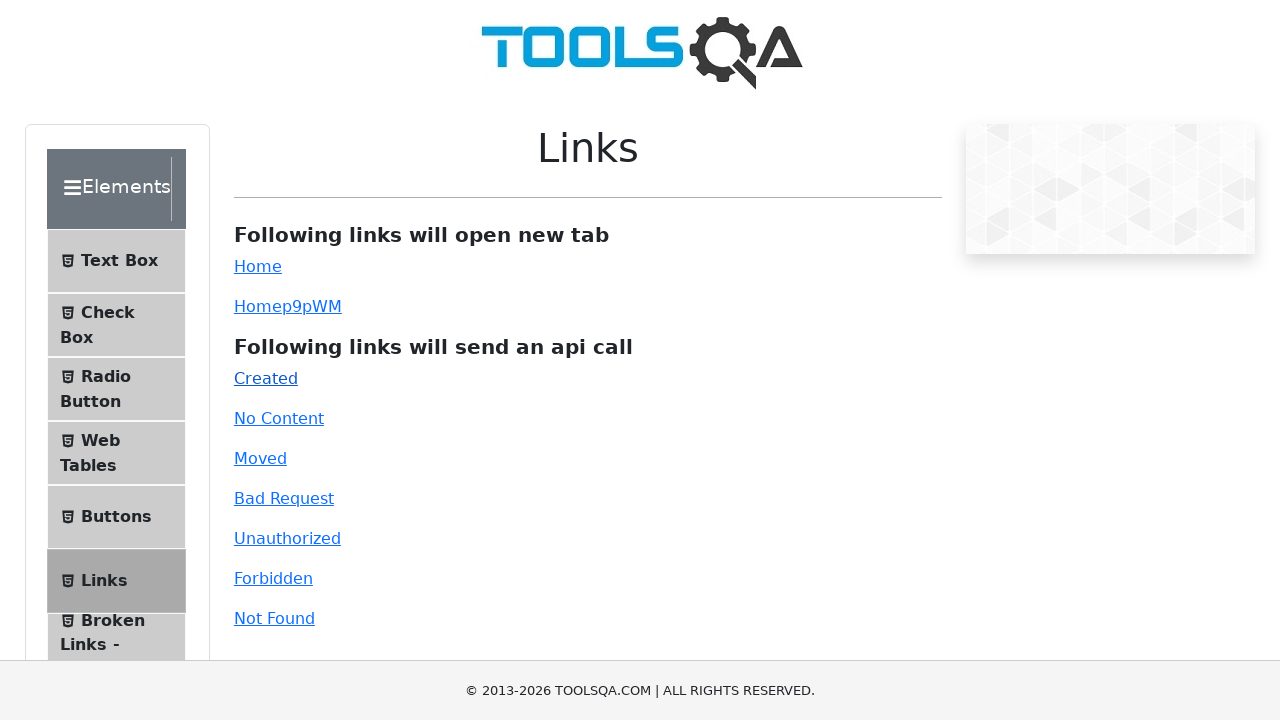

Verified HTTP 201 status code response
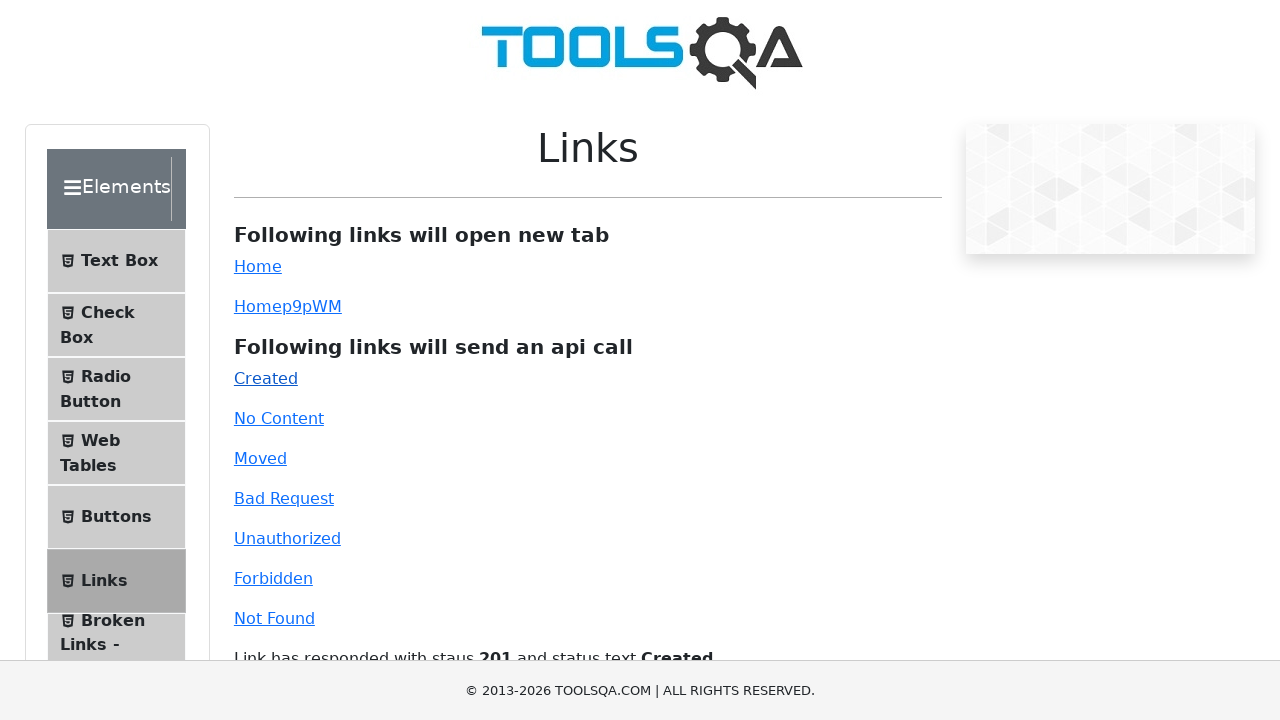

Clicked No Content link at (279, 418) on #no-content
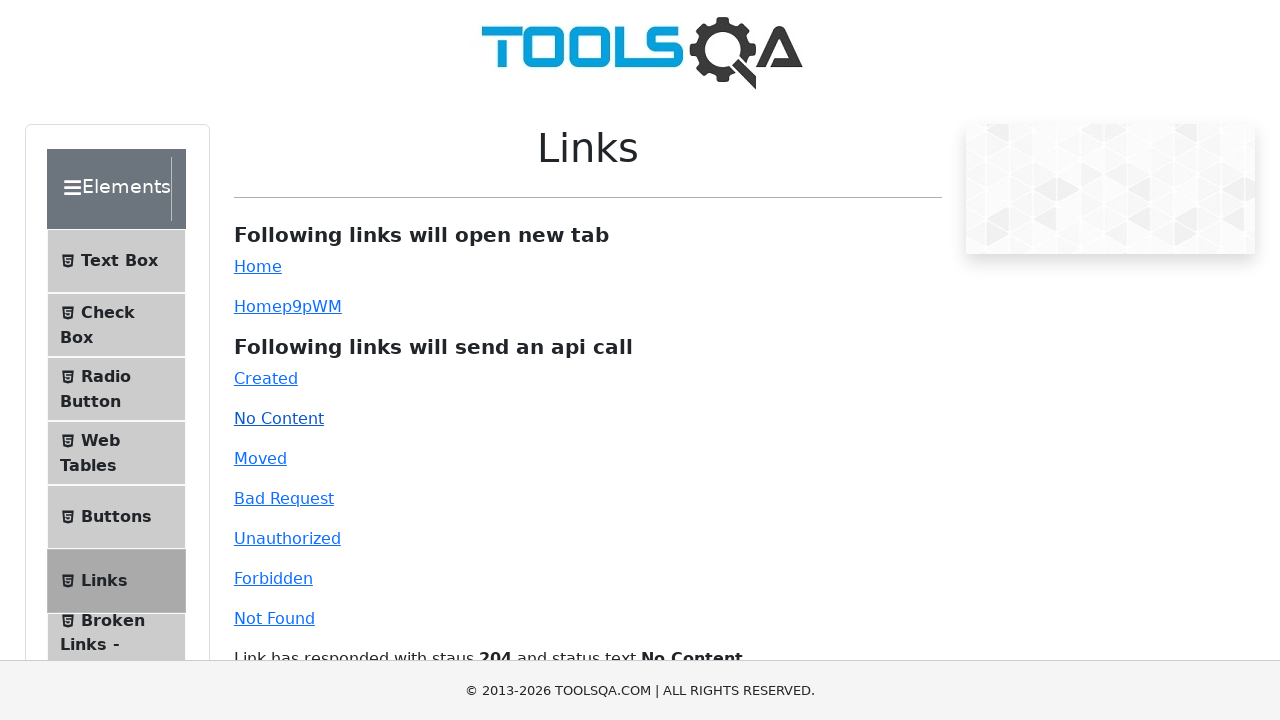

Verified HTTP 204 status code response
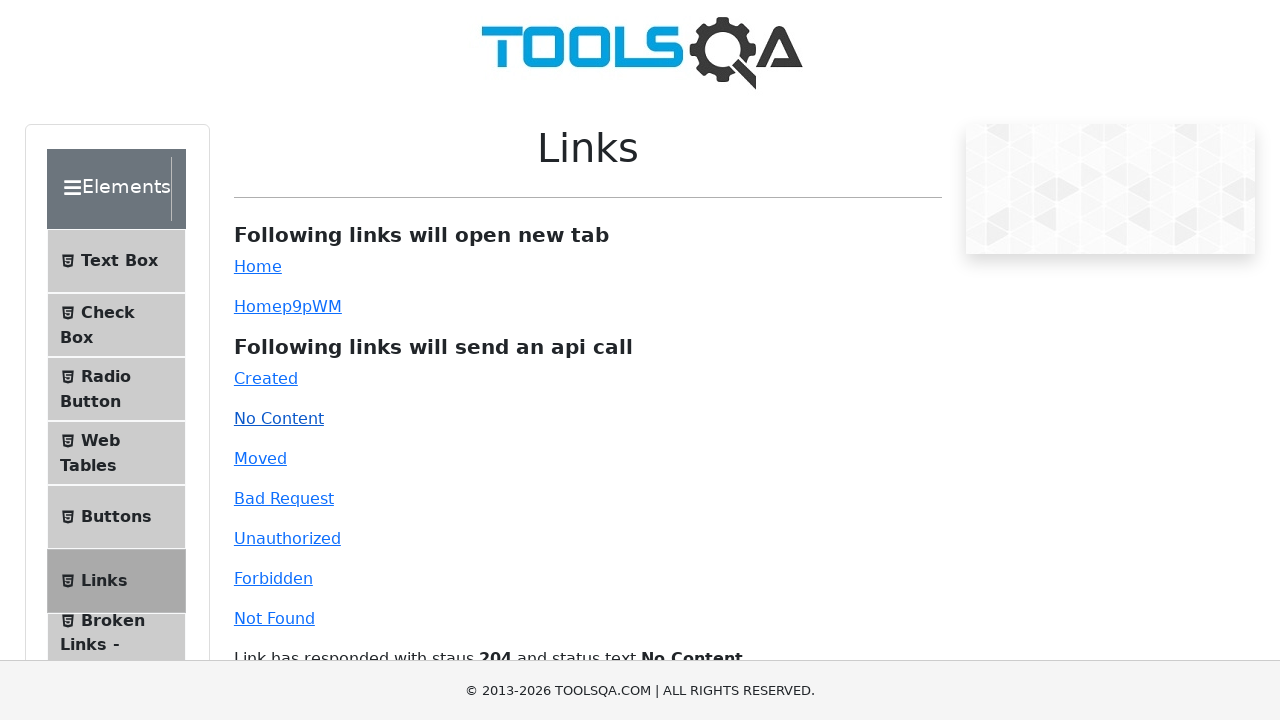

Clicked Moved link at (260, 458) on #moved
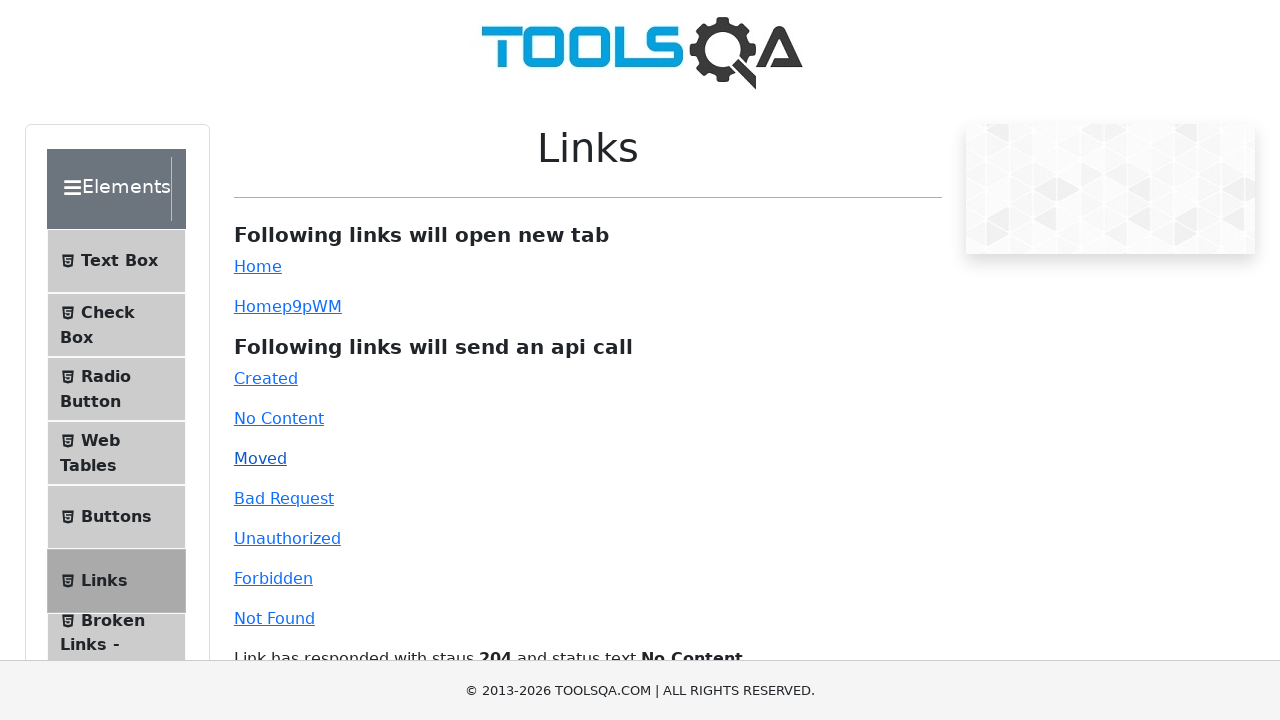

Verified HTTP 301 status code response
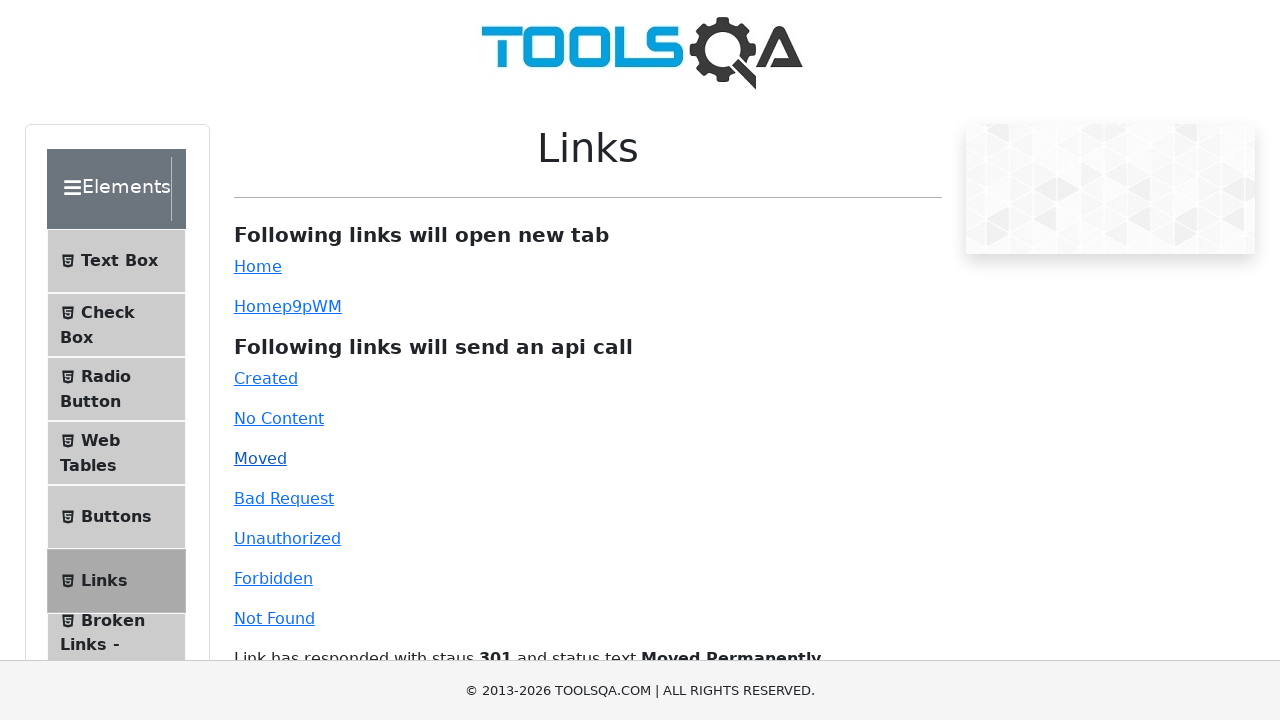

Clicked Bad Request link at (284, 498) on #bad-request
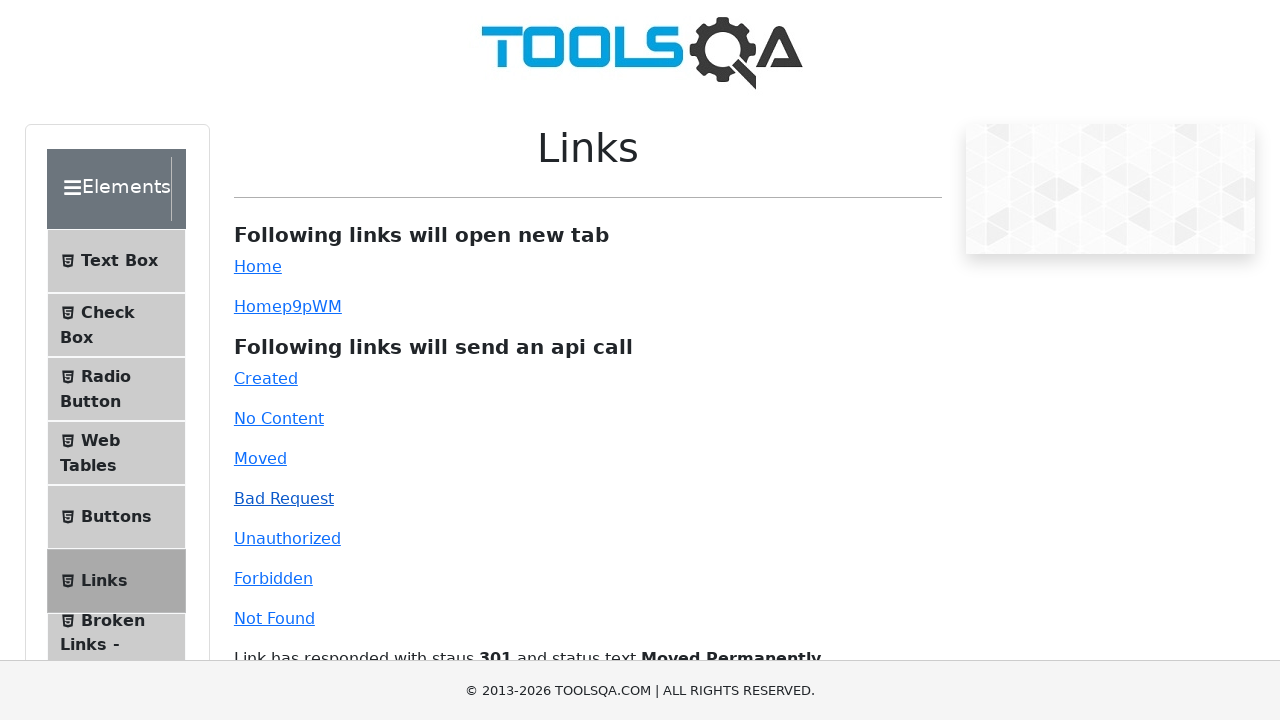

Verified HTTP 400 status code response
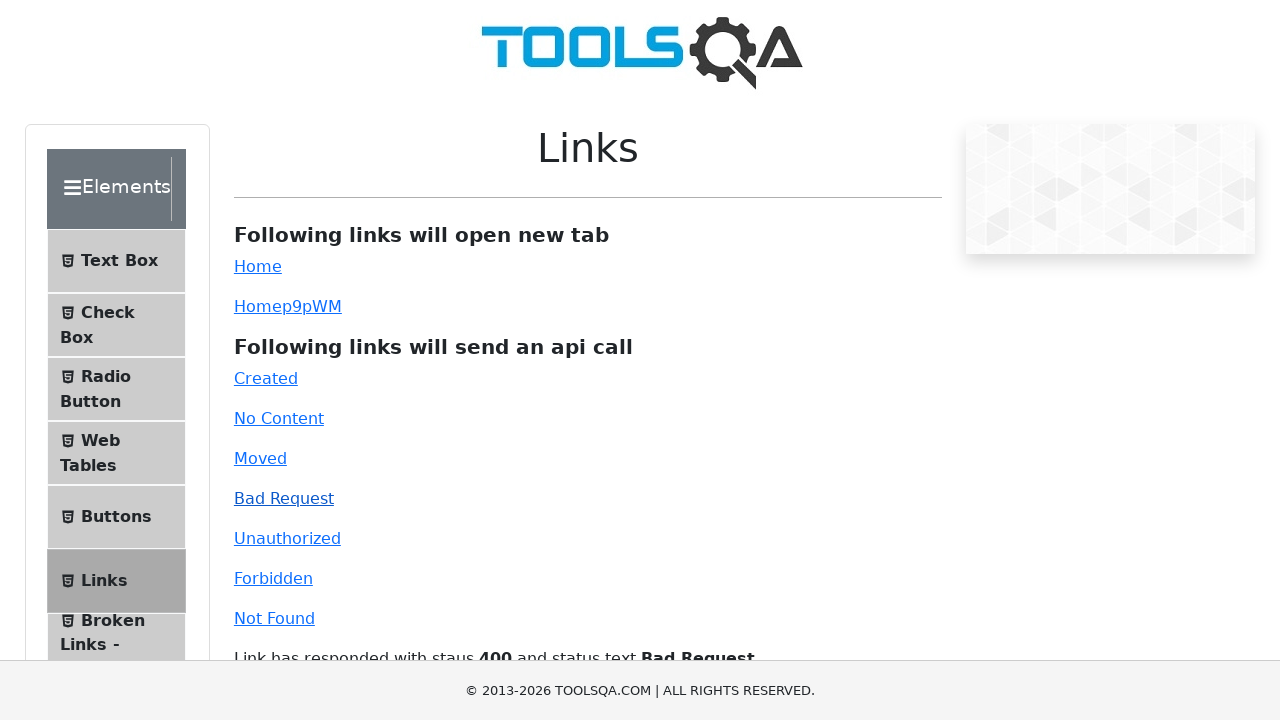

Clicked Unauthorized link at (287, 538) on #unauthorized
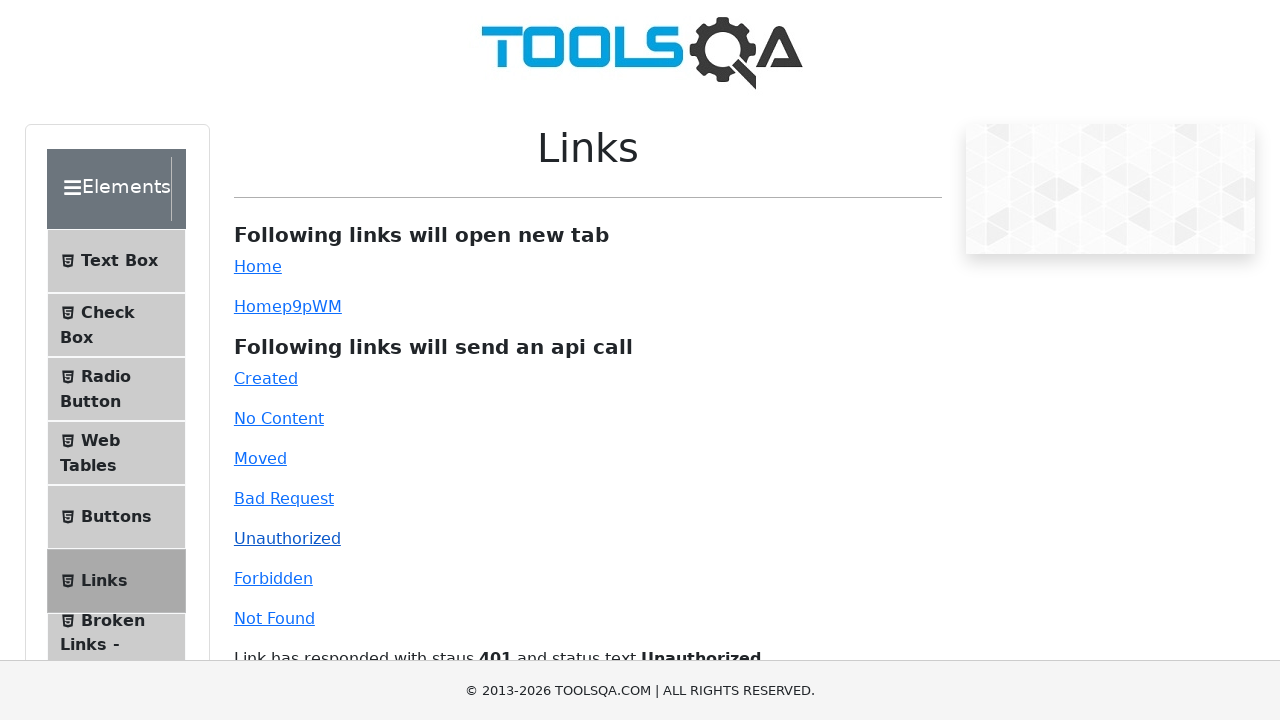

Verified HTTP 401 status code response
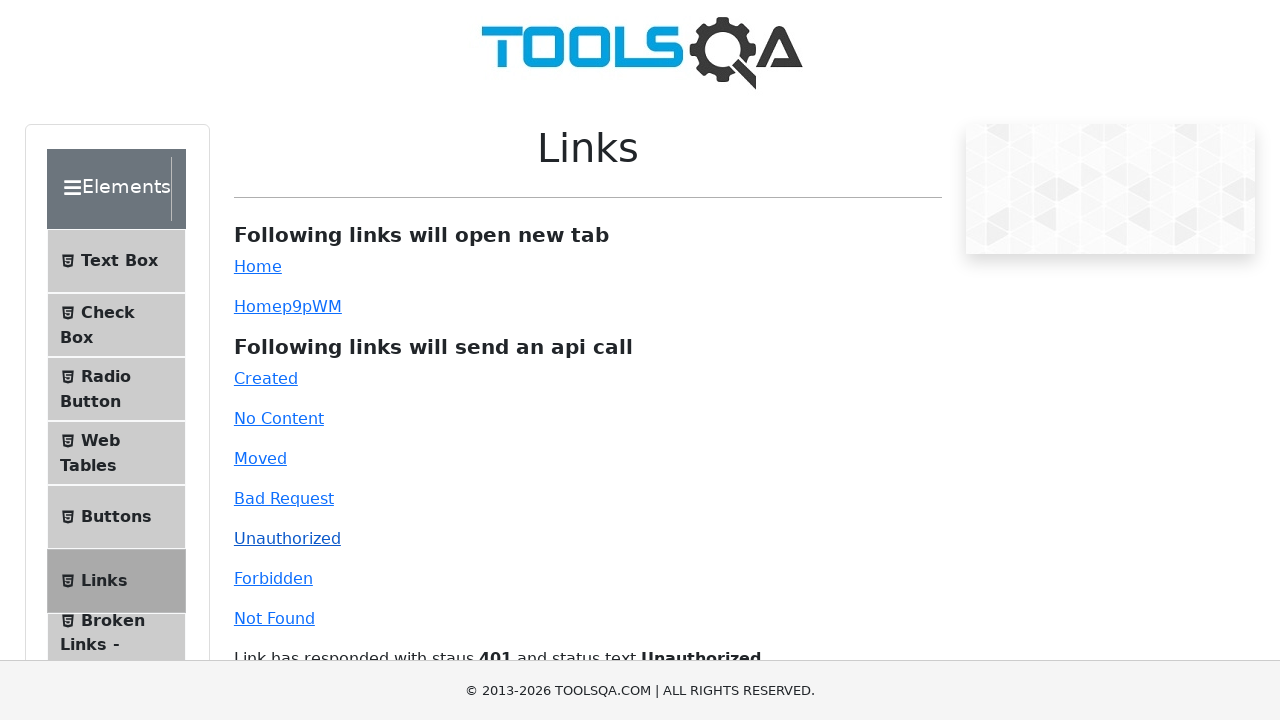

Clicked Forbidden link at (273, 578) on #forbidden
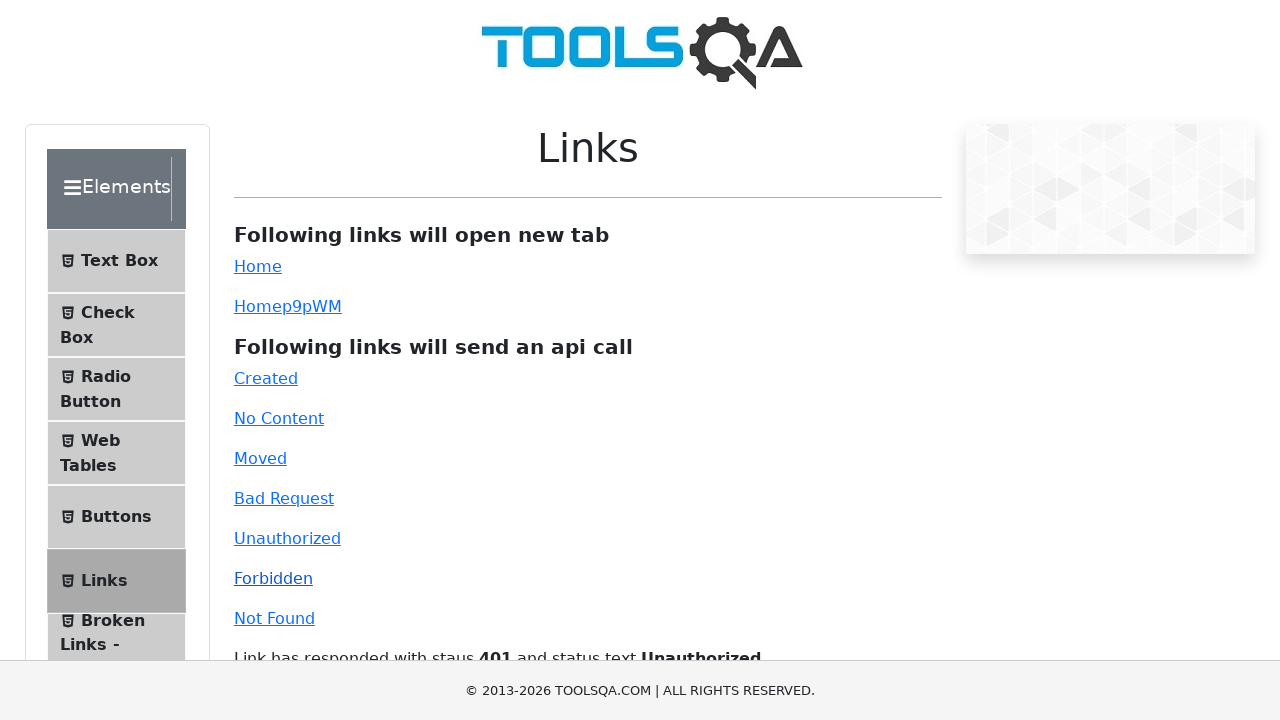

Verified HTTP 403 status code response
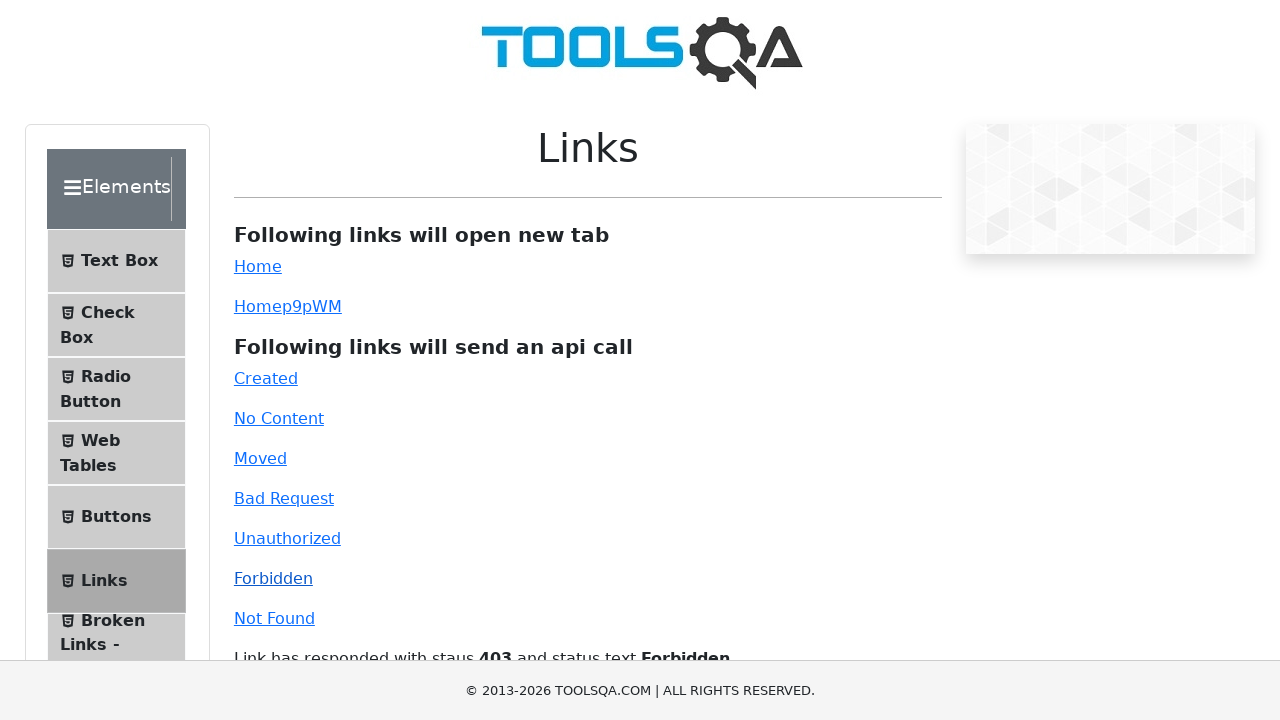

Clicked Not Found link at (274, 618) on #invalid-url
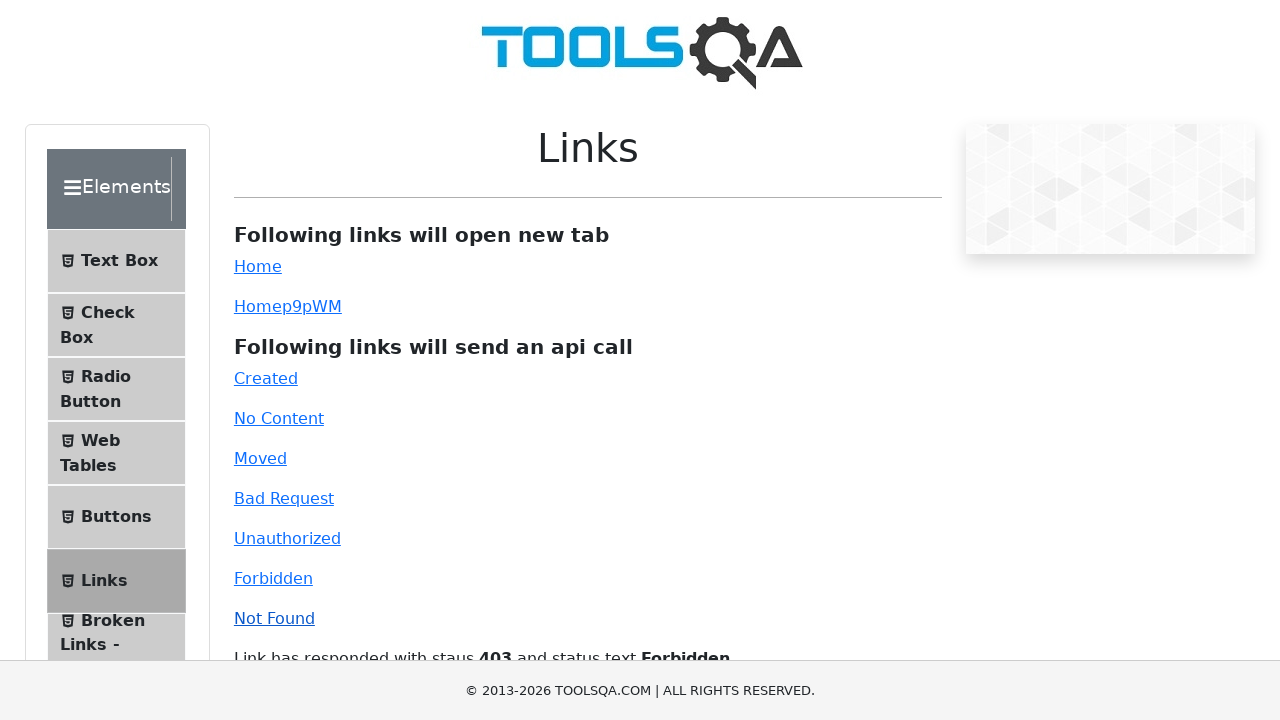

Verified HTTP 404 status code response
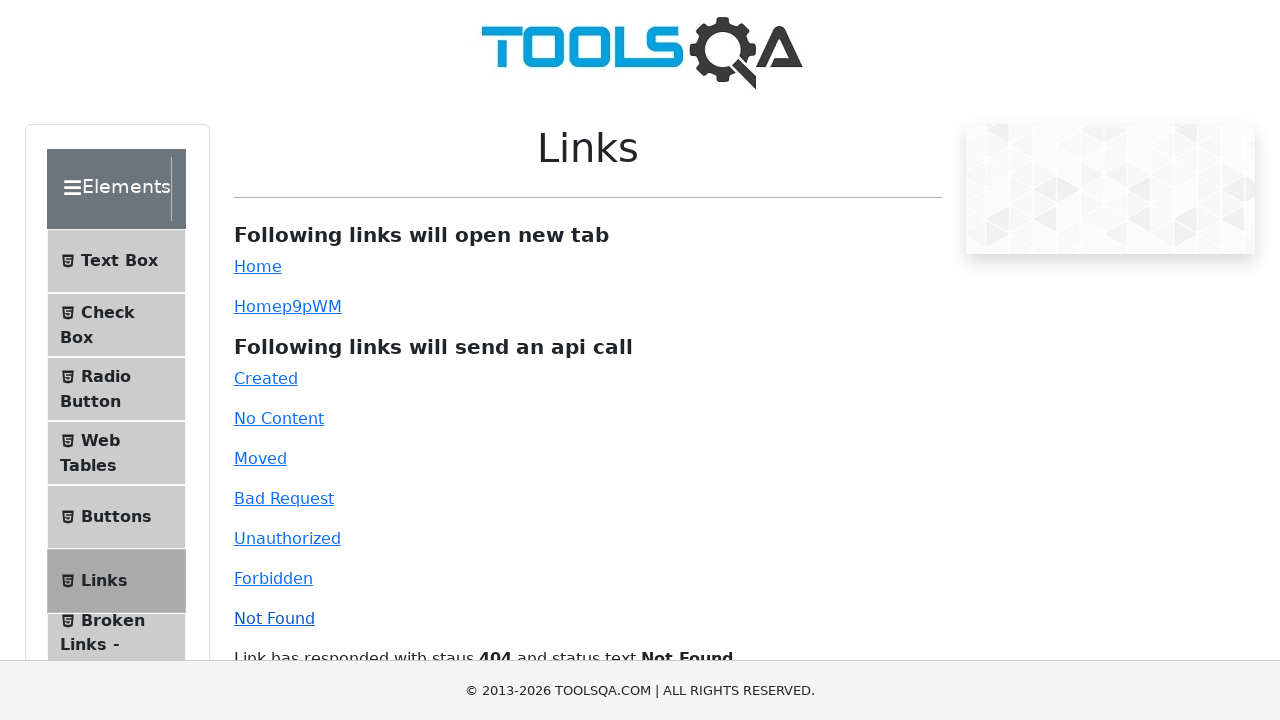

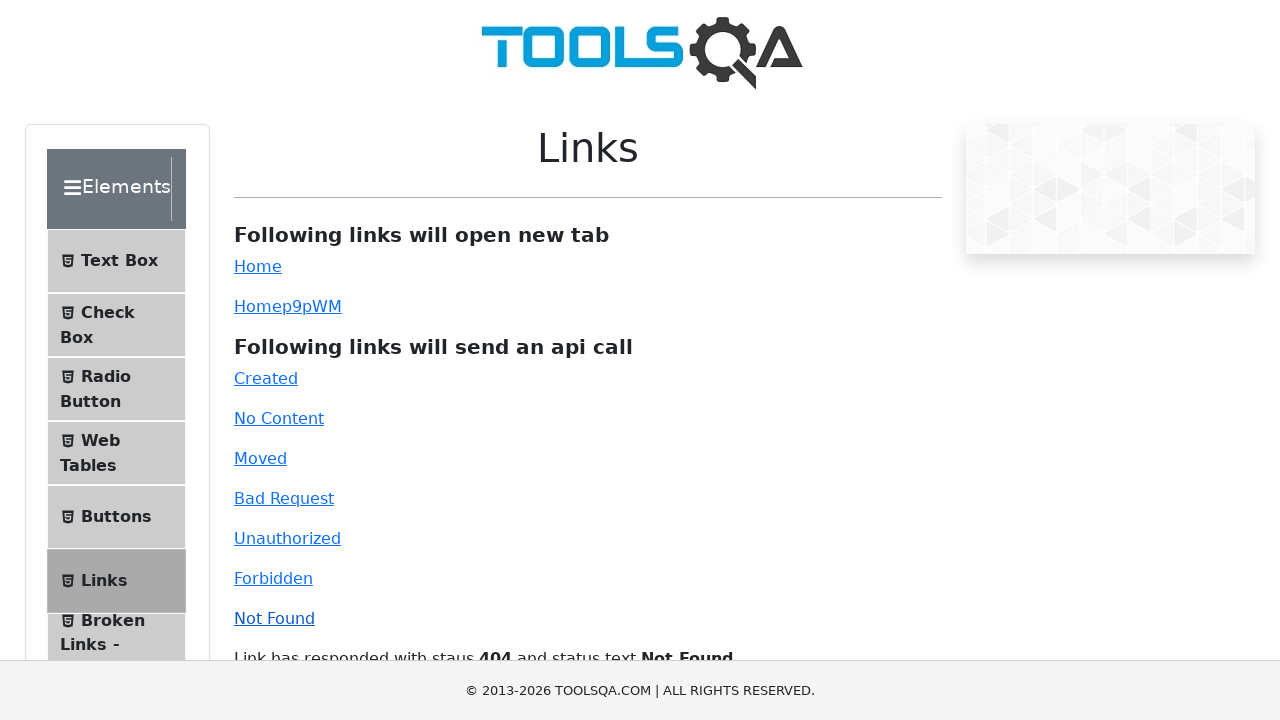